Clicks on Nokia Lumia product and verifies the price is $820

Starting URL: https://www.demoblaze.com/

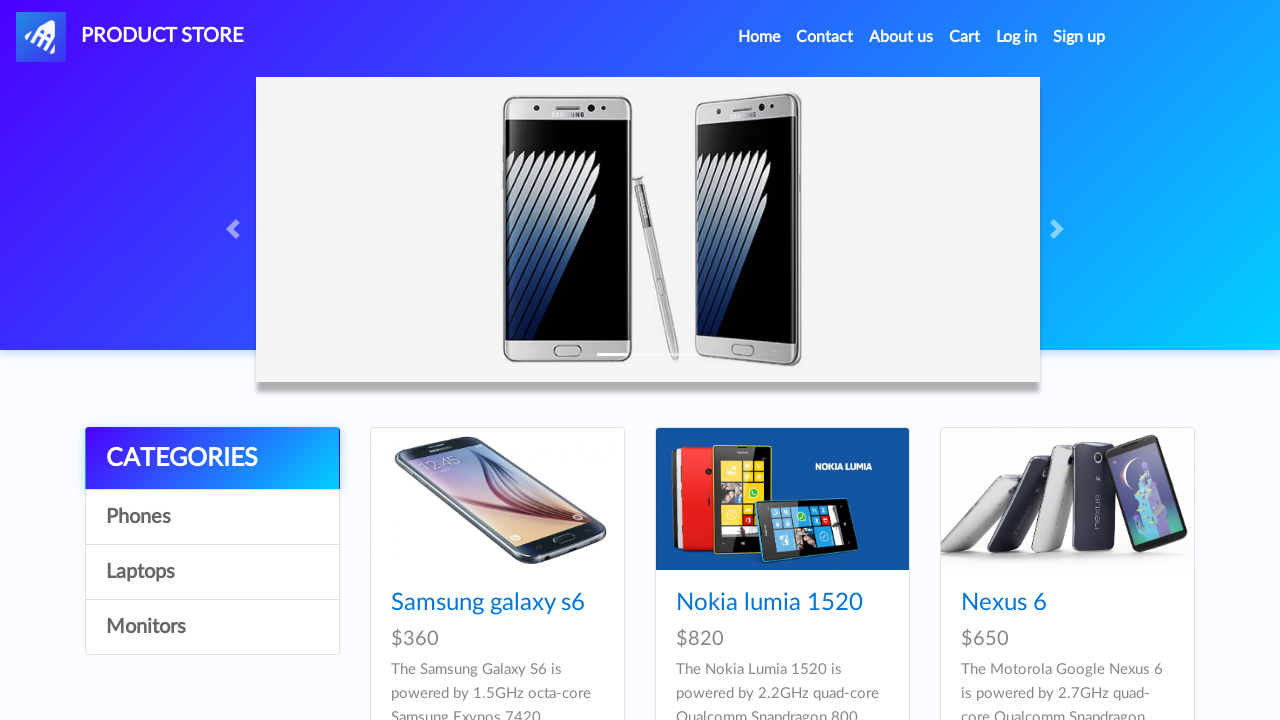

Clicked on Nokia Lumia product link at (782, 499) on a[href='prod.html?idp_=2']
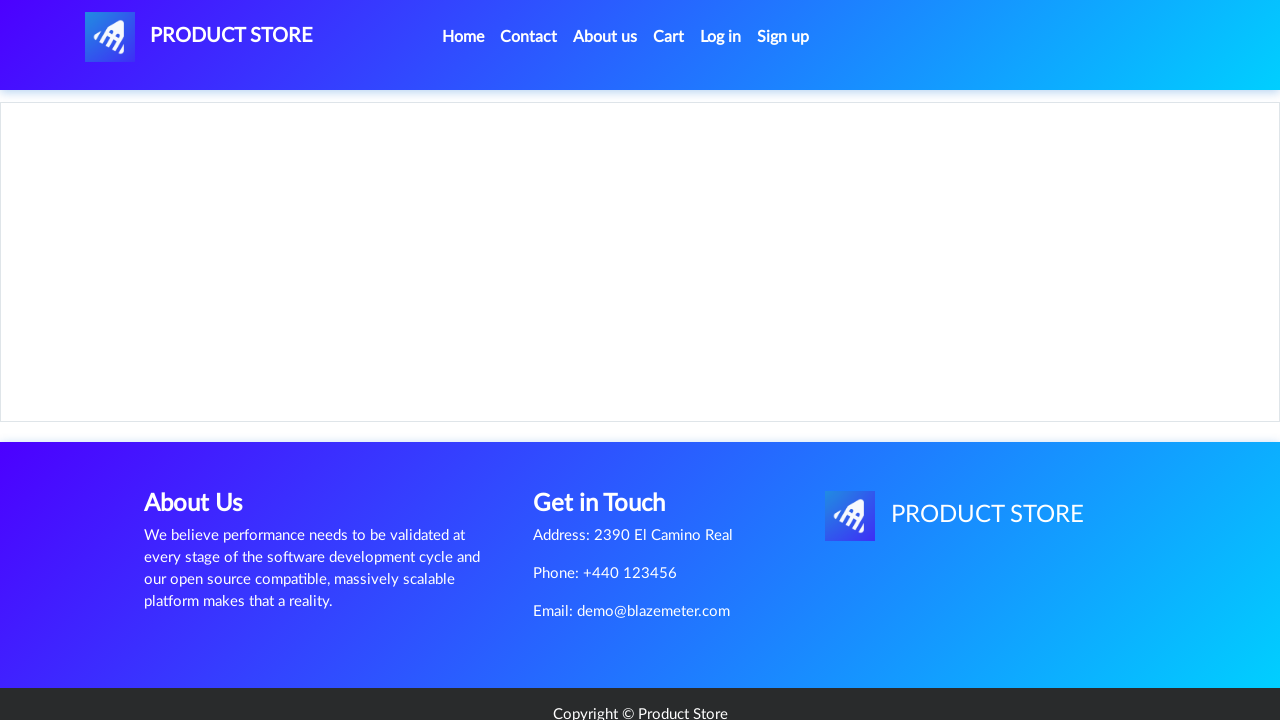

Verified that price $820 is displayed
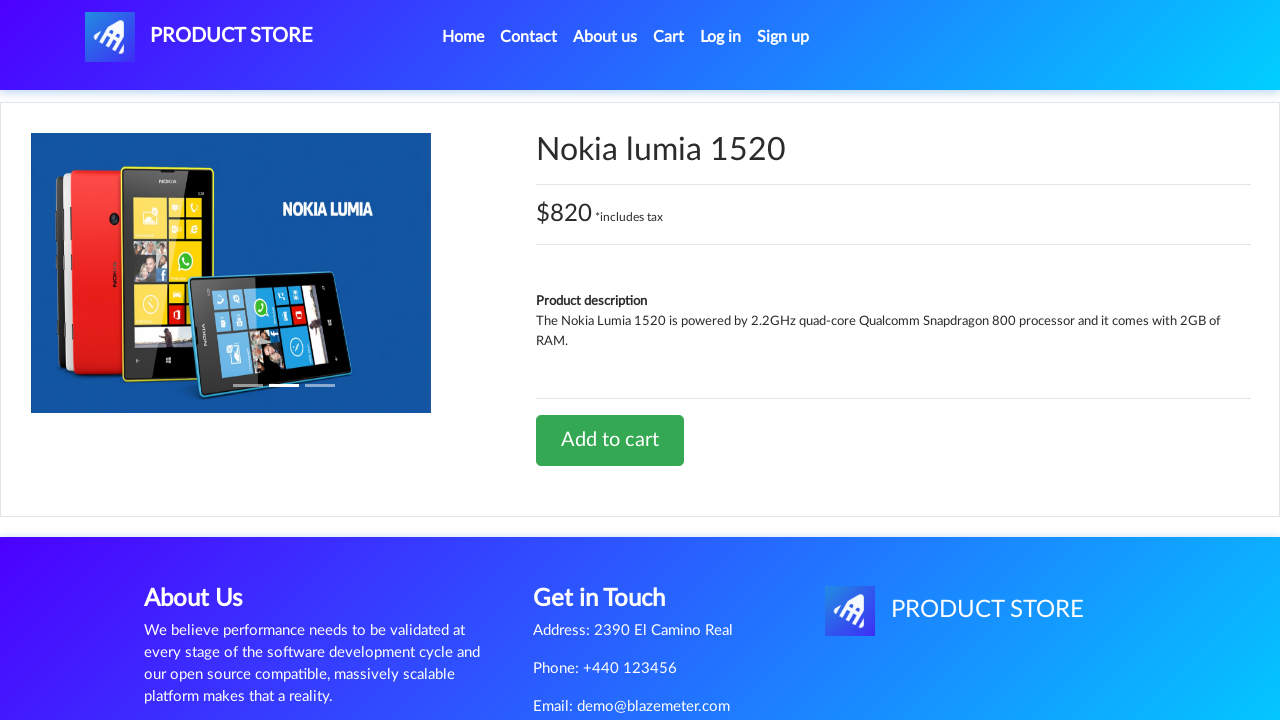

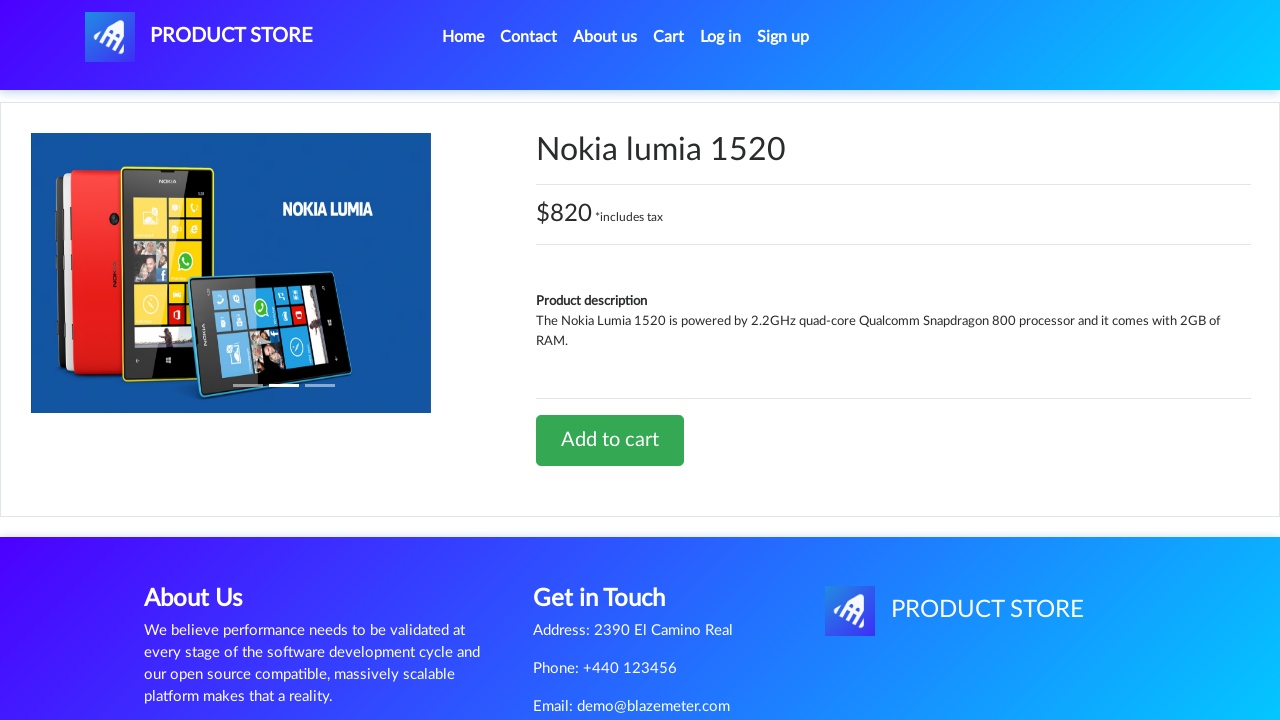